Opens a jQuery price range slider demo page, then opens a new browser tab and navigates to a text comparison website

Starting URL: https://www.jqueryscript.net/demo/Price-Range-Slider-jQuery-UI/

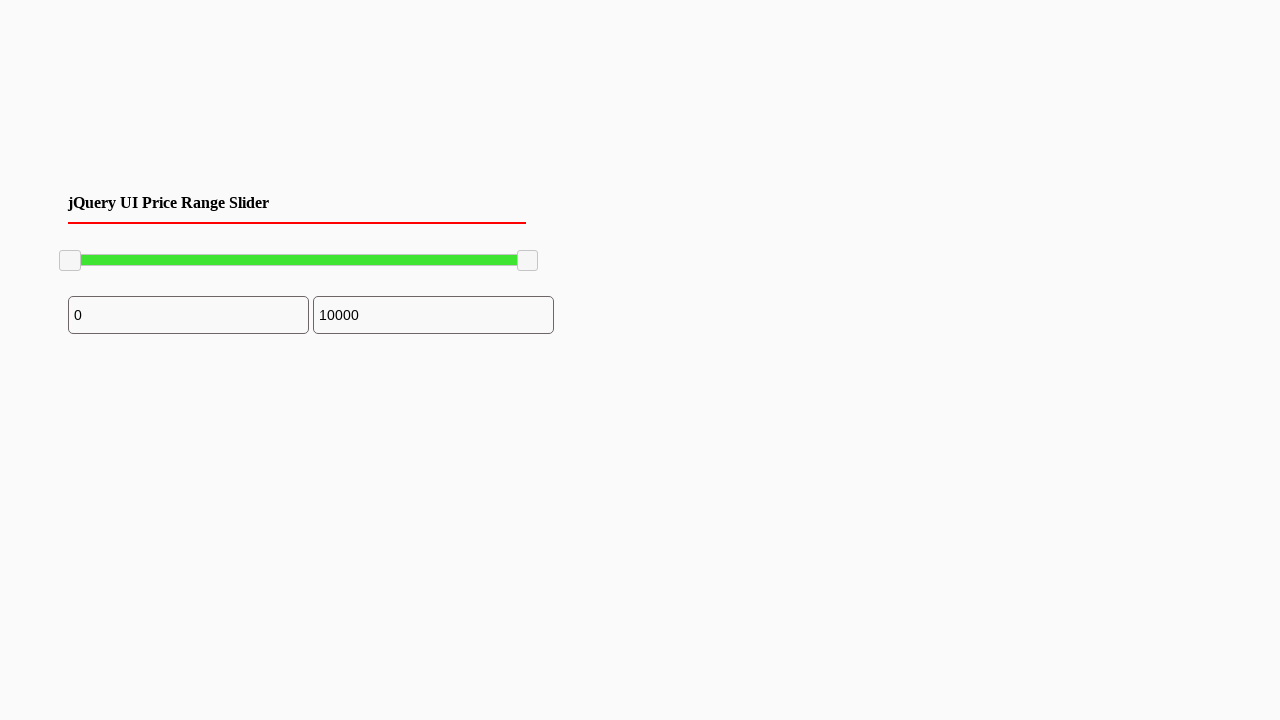

Navigated to jQuery price range slider demo page
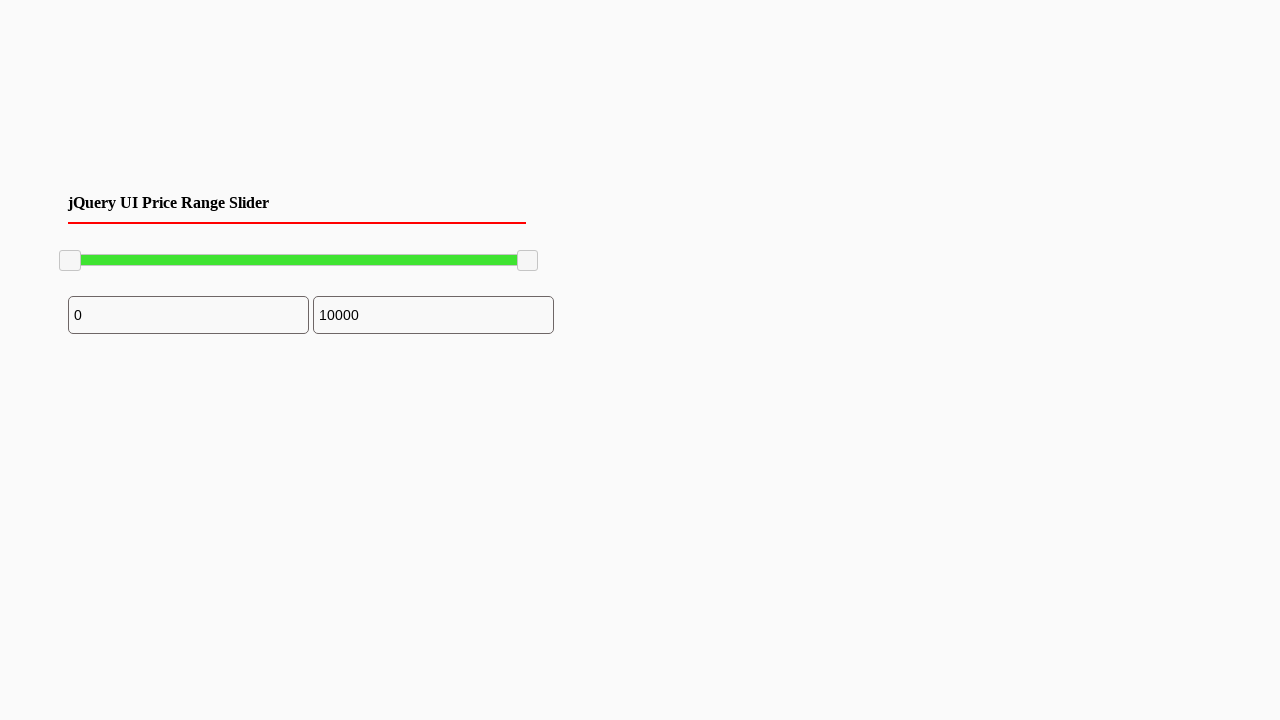

Opened a new browser tab
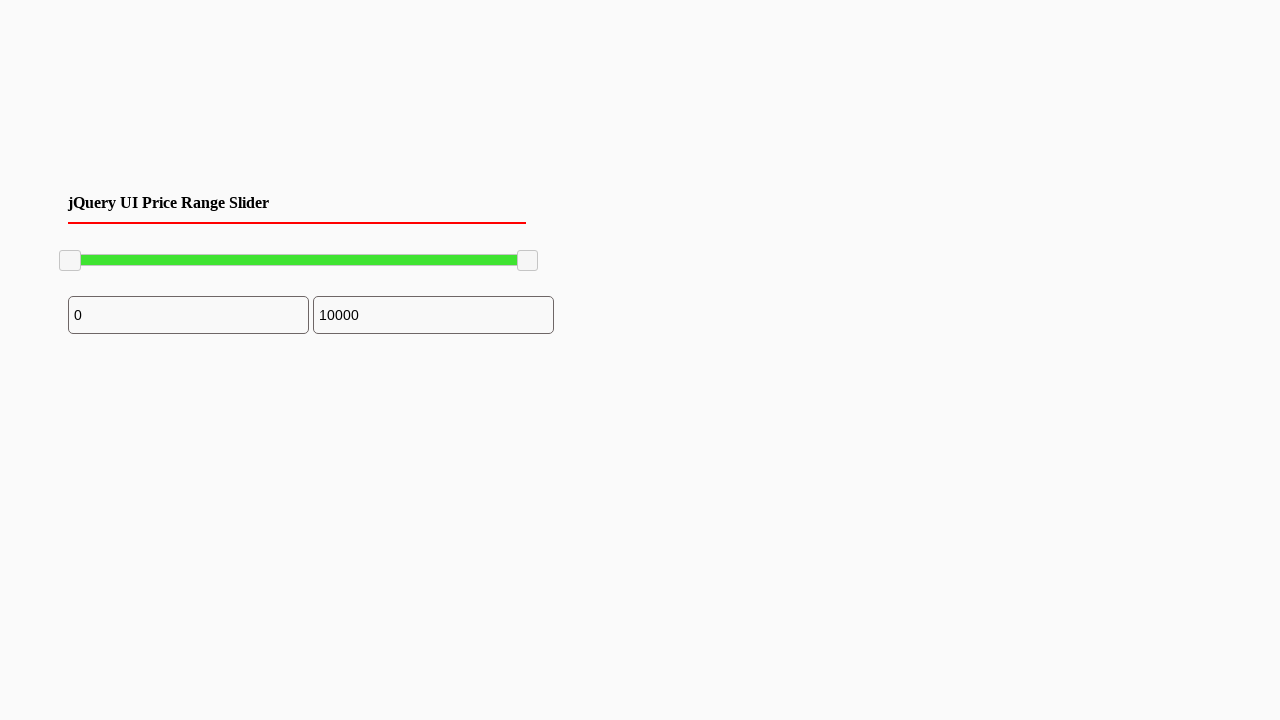

Navigated to text comparison website
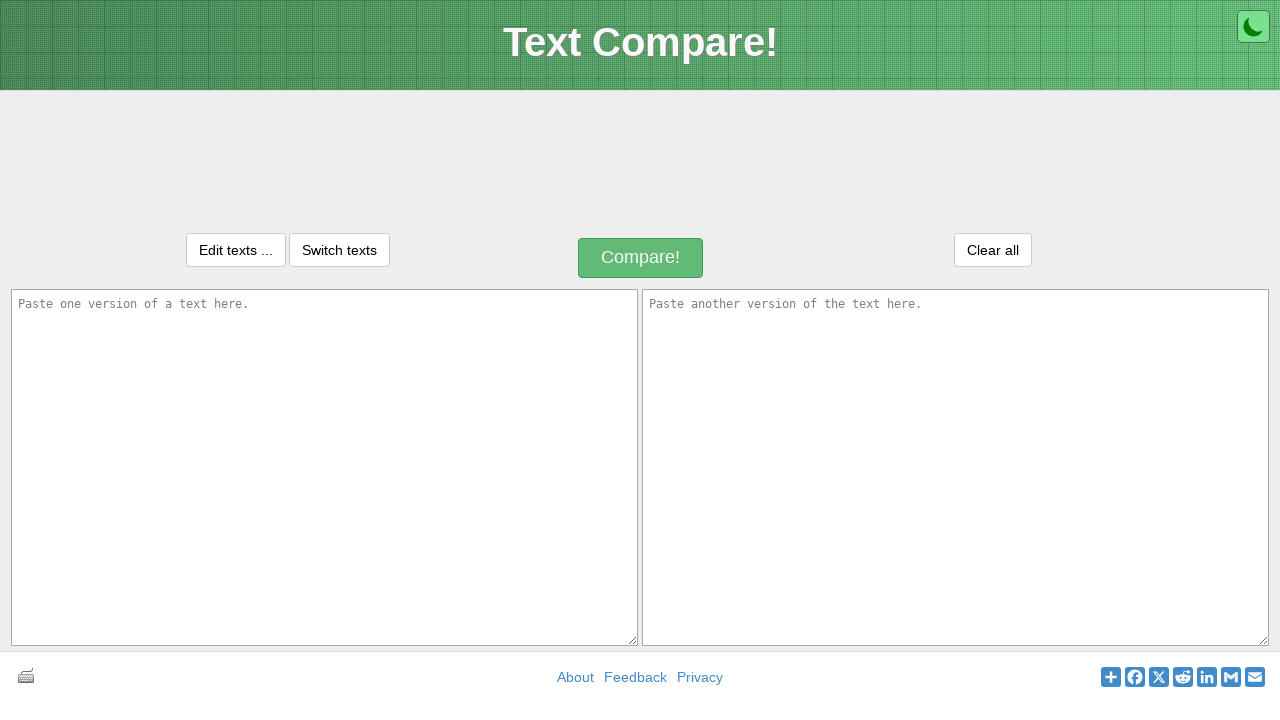

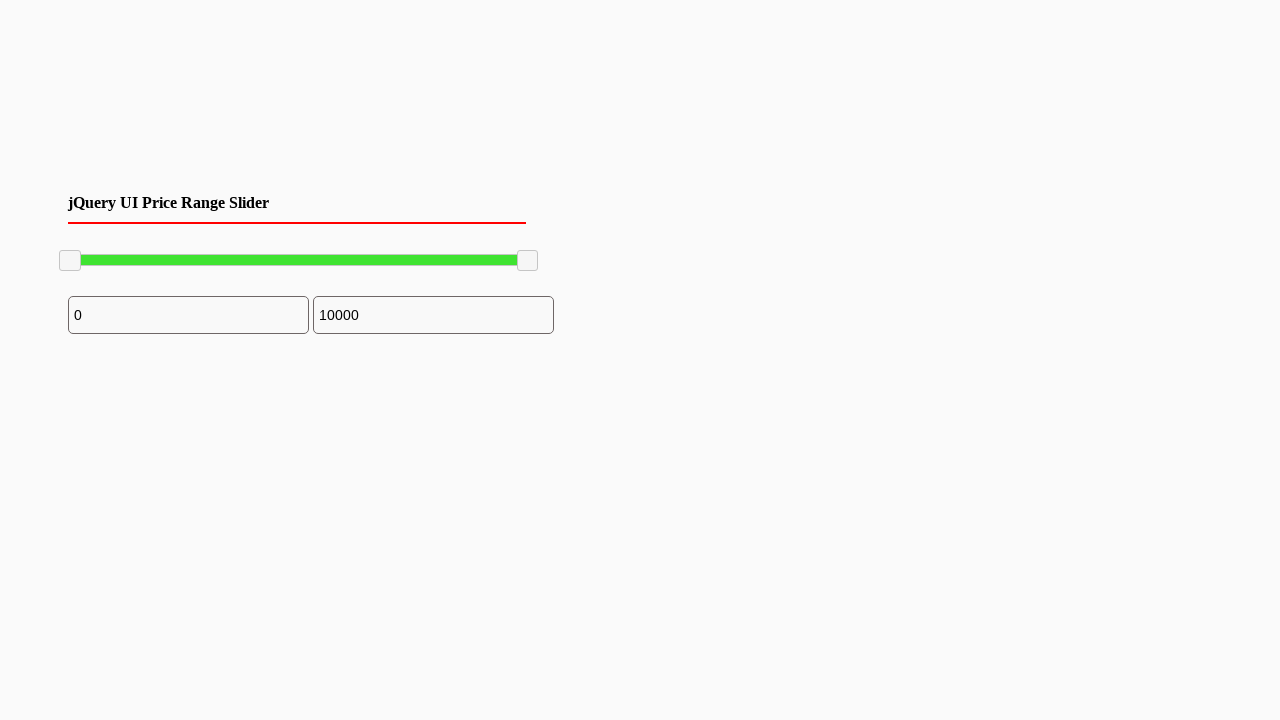